Tests that entering a number below 50 shows the correct error message "Number is too small"

Starting URL: https://kristinek.github.io/site/tasks/enter_a_number

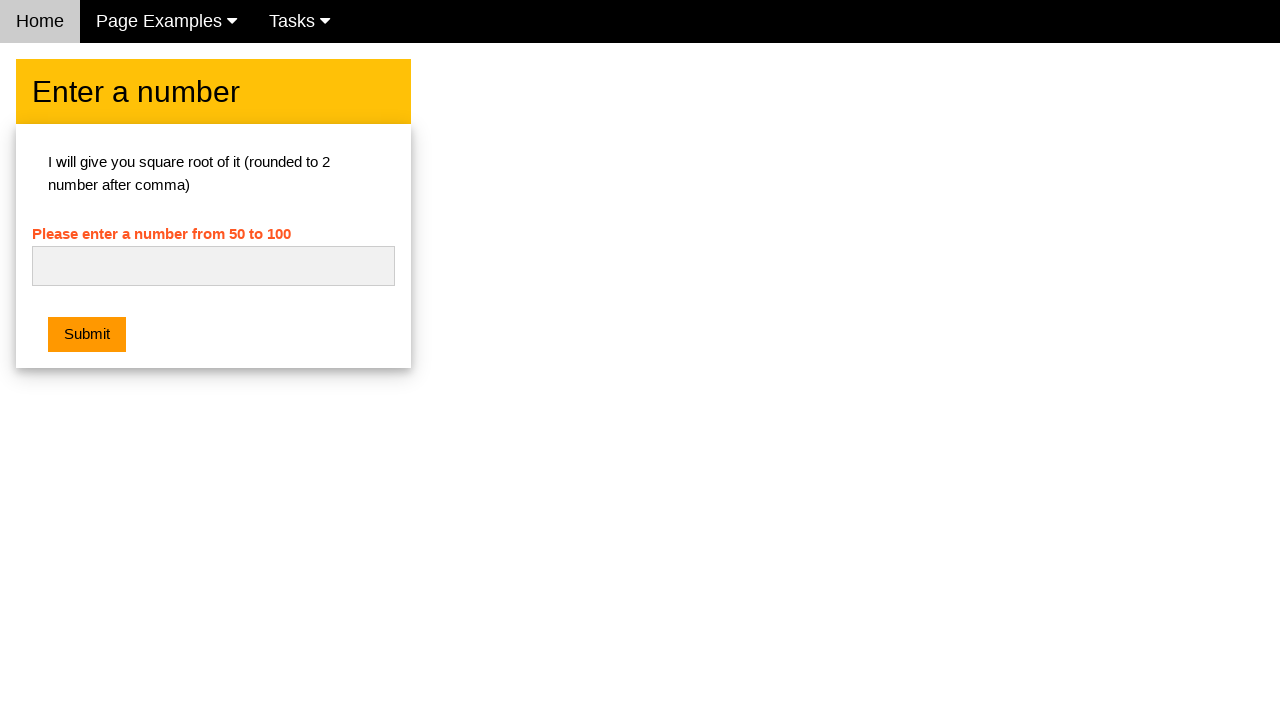

Navigated to the enter a number task page
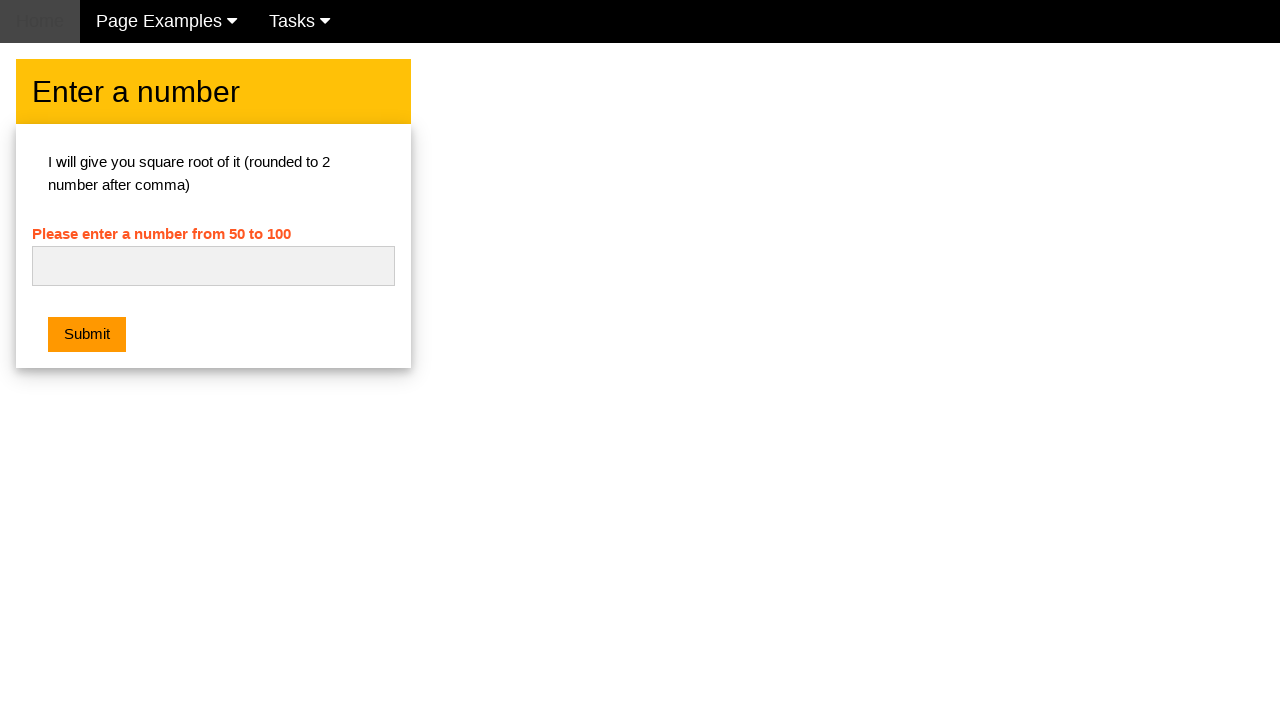

Entered number '5' into the input field on #numb
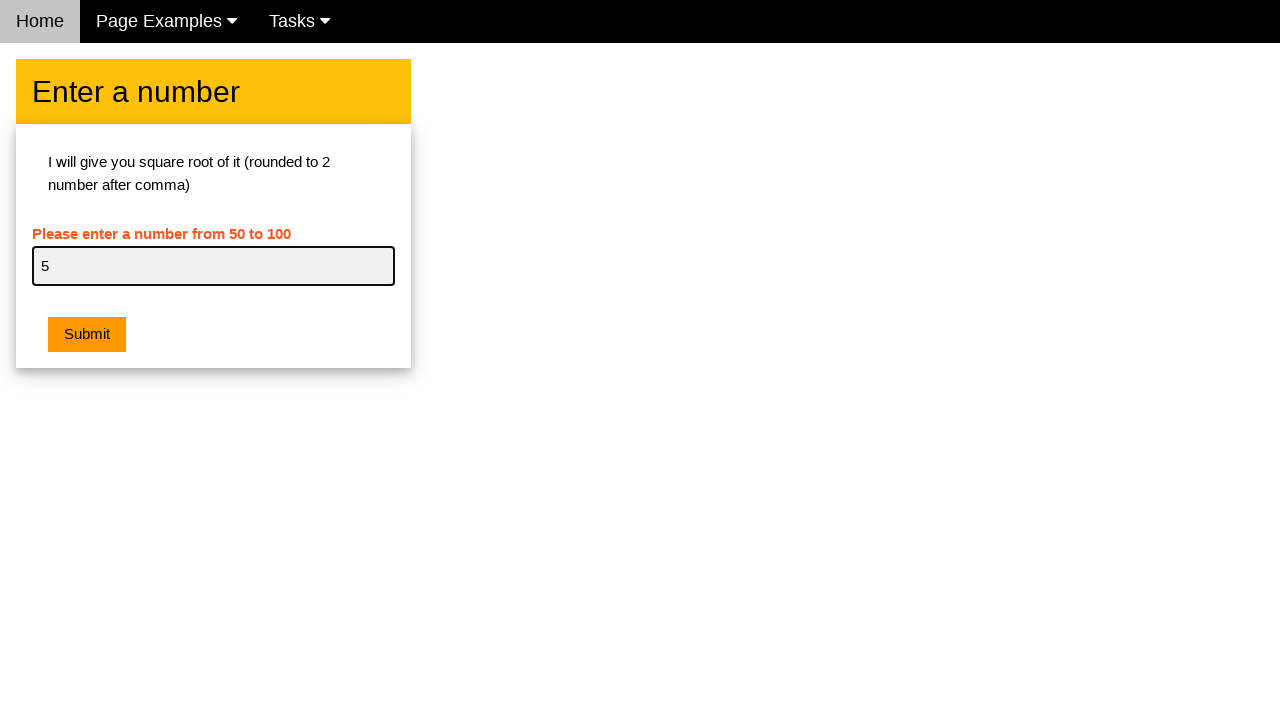

Clicked the submit button at (87, 335) on .w3-orange
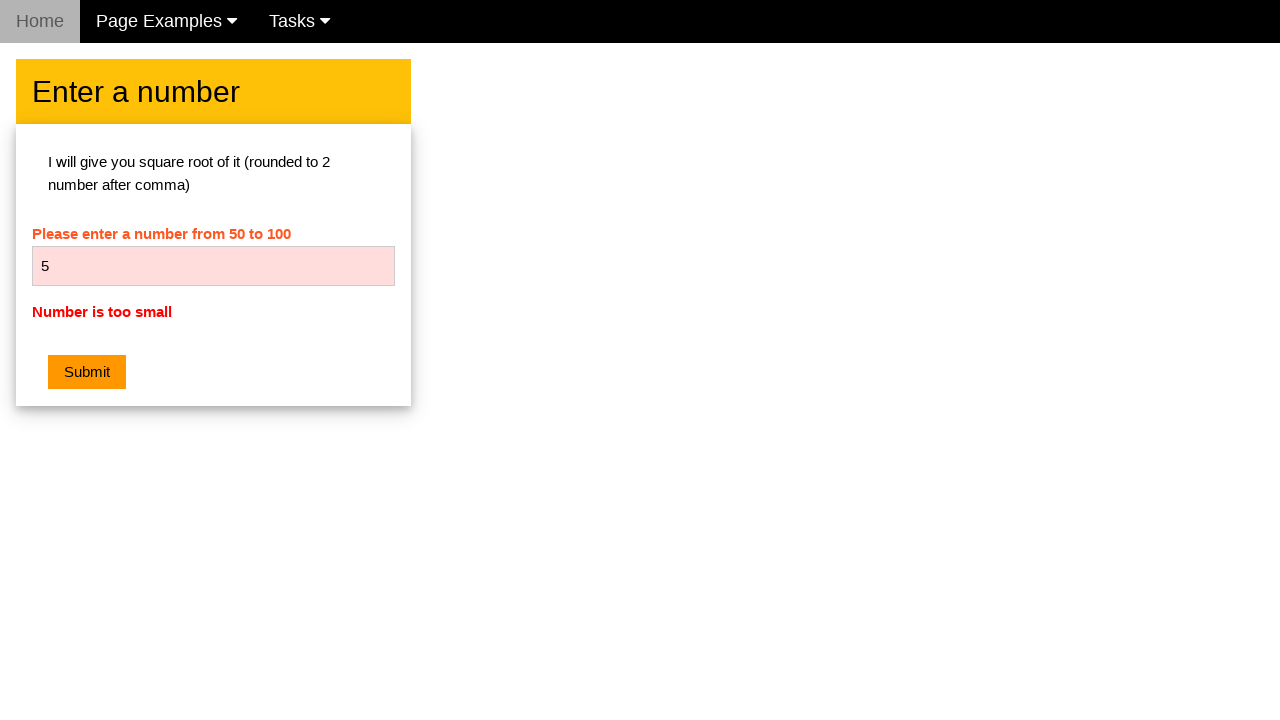

Retrieved error message text
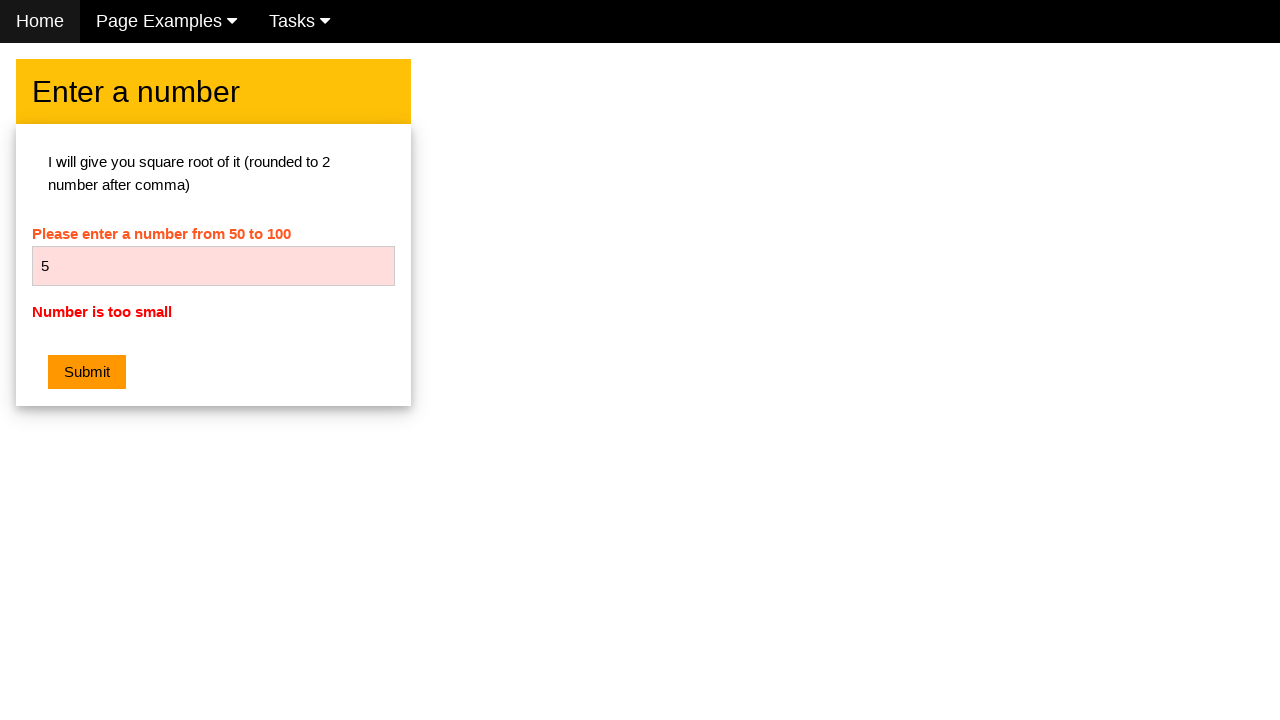

Verified error message displays 'Number is too small'
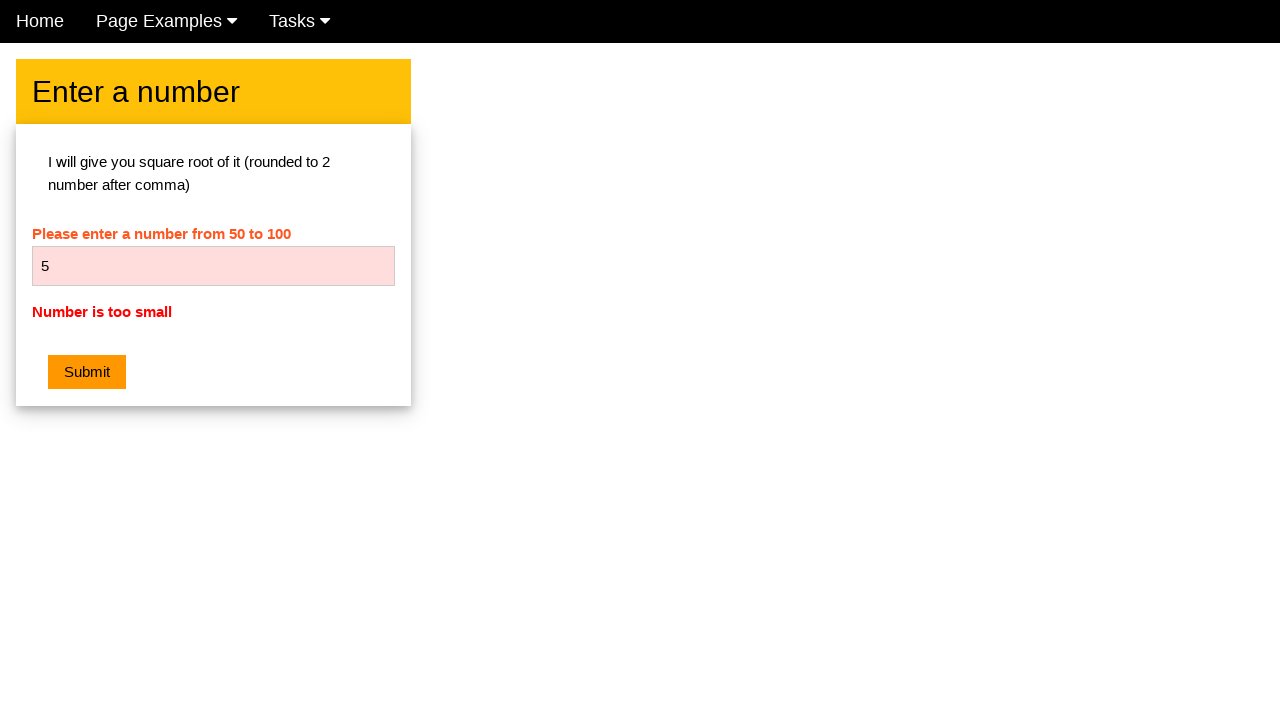

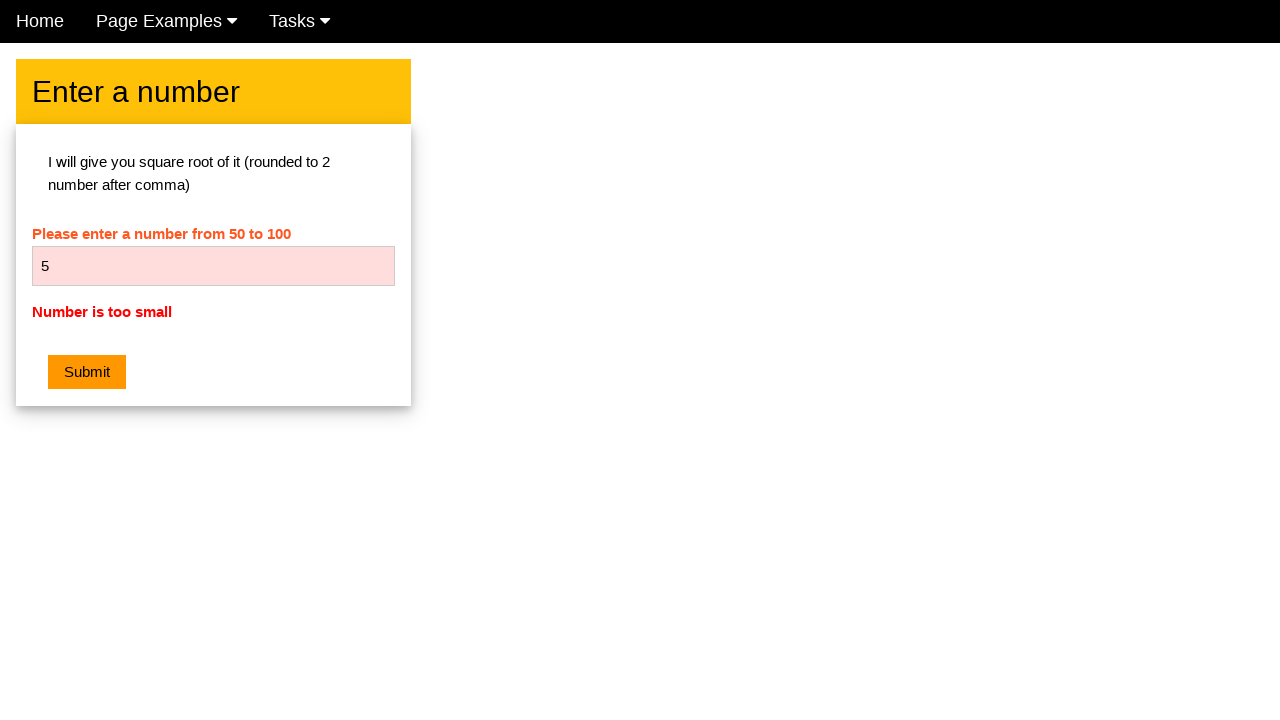